Tests radio button functionality on an automation practice page by clicking each of three radio buttons and verifying they become checked

Starting URL: https://rahulshettyacademy.com/AutomationPractice/

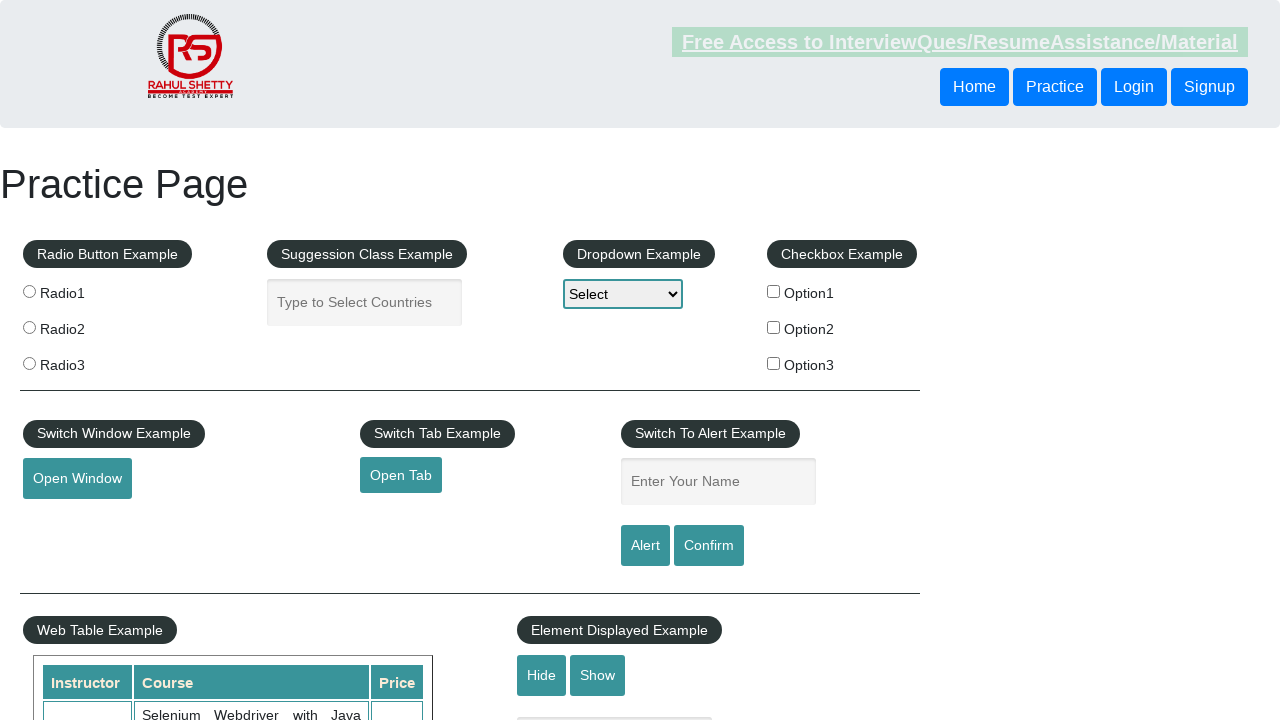

Clicked first radio button at (29, 291) on #radio-btn-example > fieldset > label:nth-child(2) > input
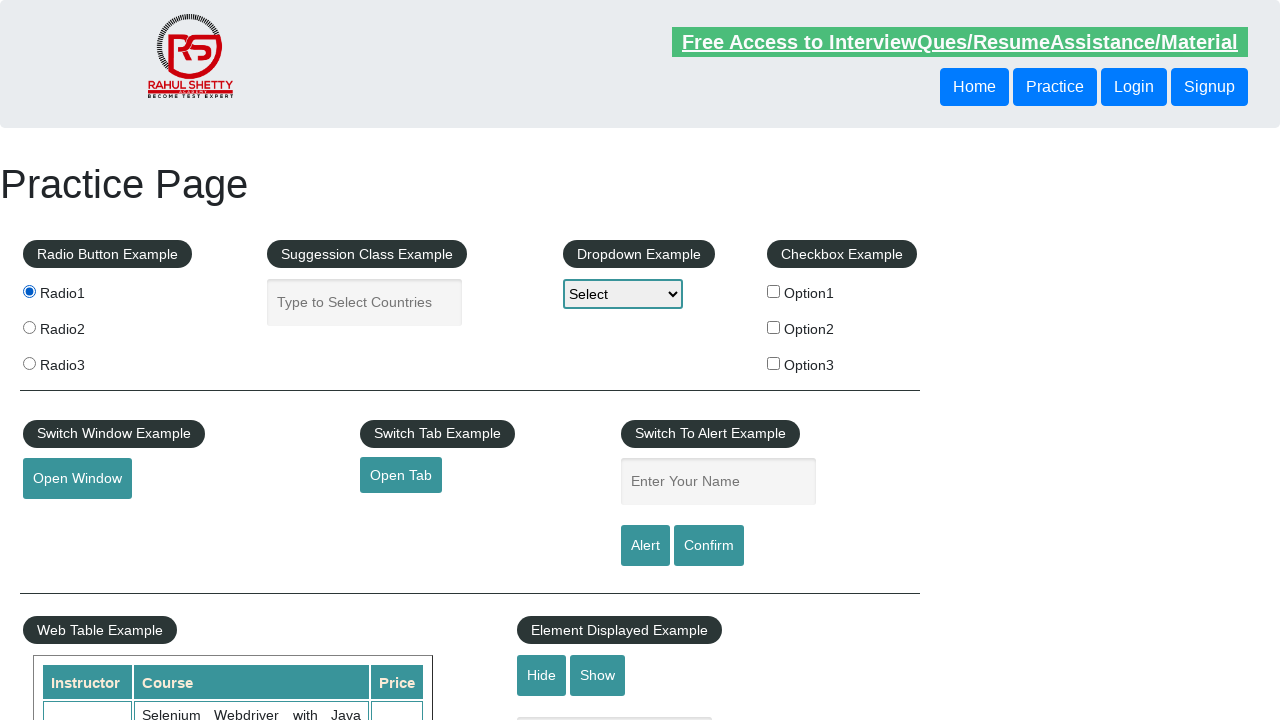

Verified first radio button is checked
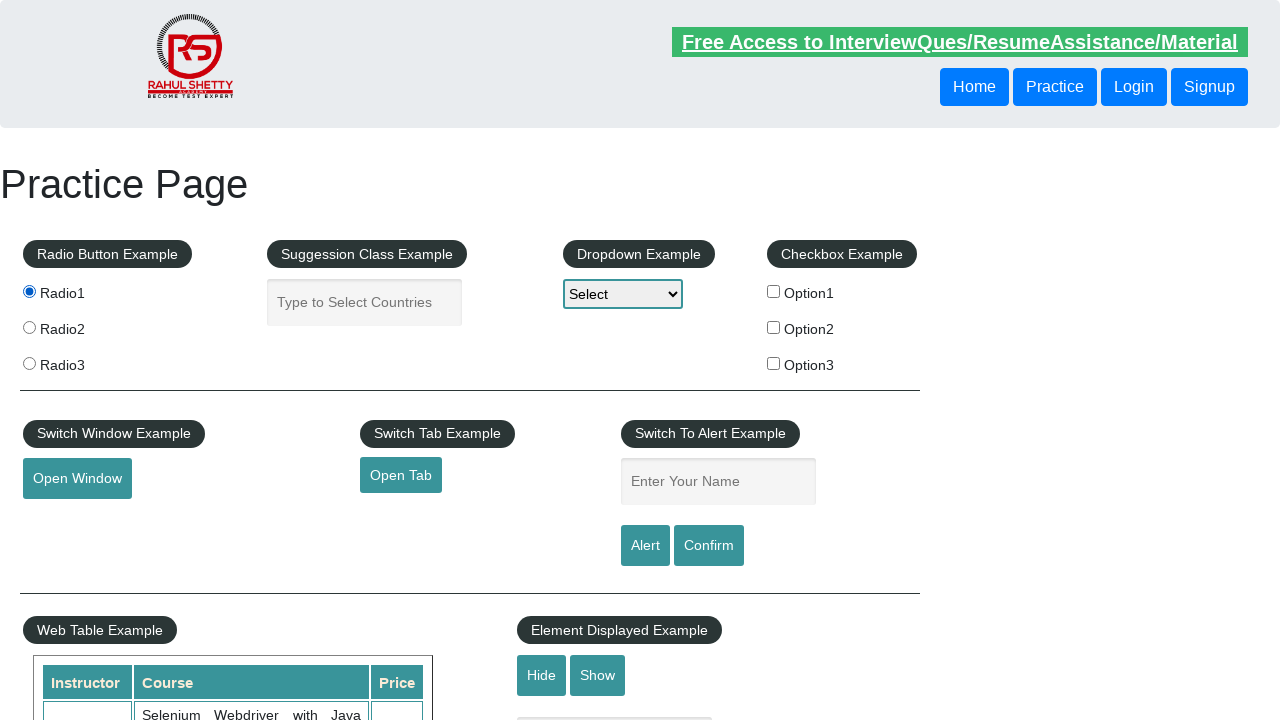

Clicked second radio button at (29, 327) on #radio-btn-example > fieldset > label:nth-child(3) > input
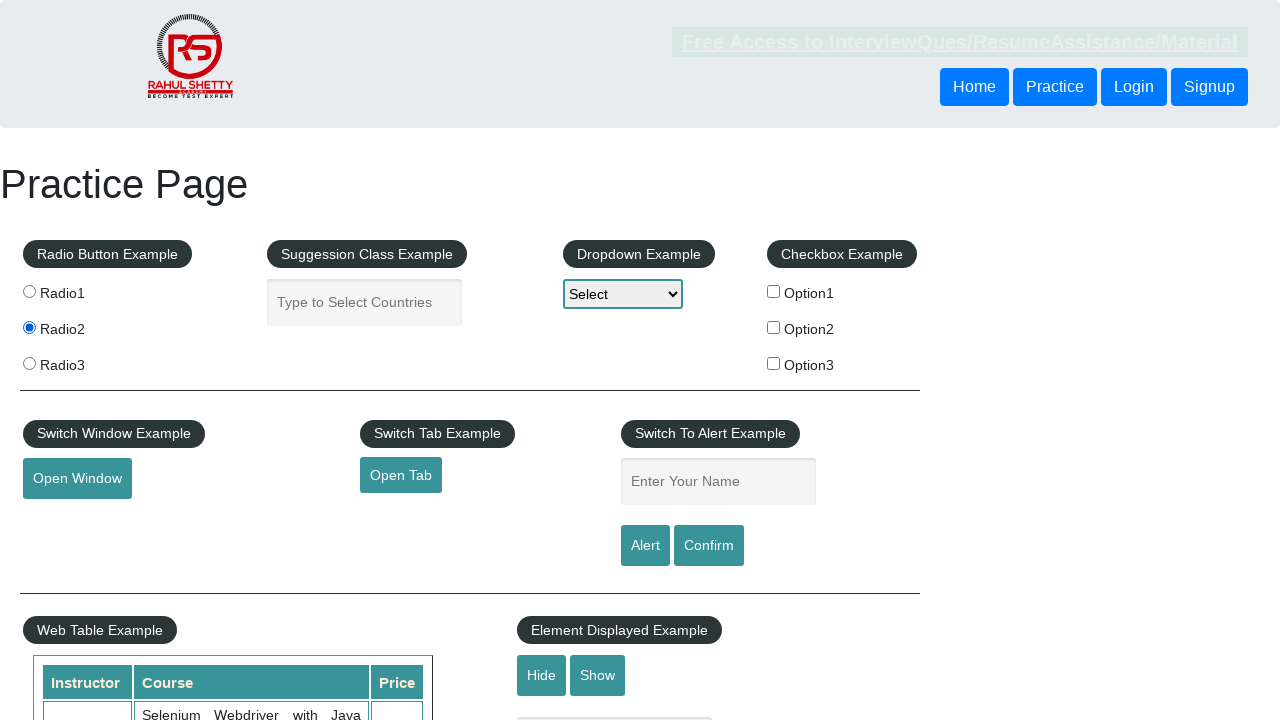

Verified second radio button is checked
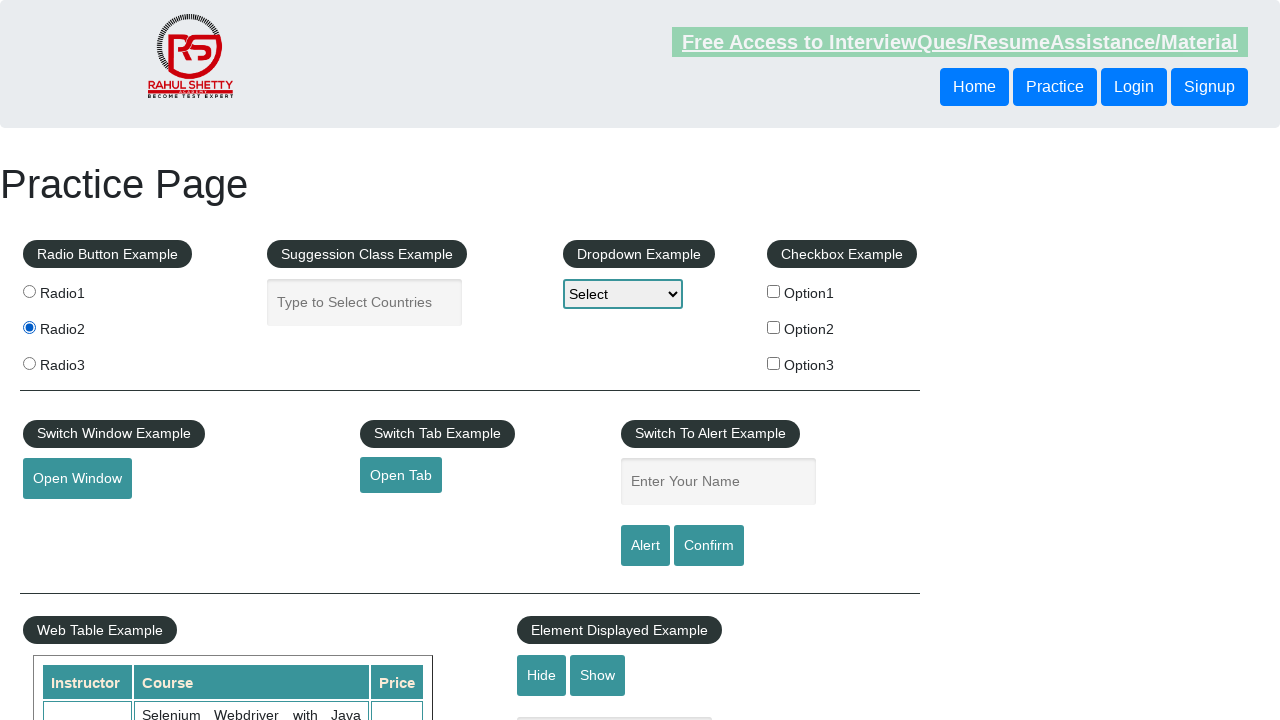

Clicked third radio button at (29, 363) on #radio-btn-example > fieldset > label:nth-child(4) > input
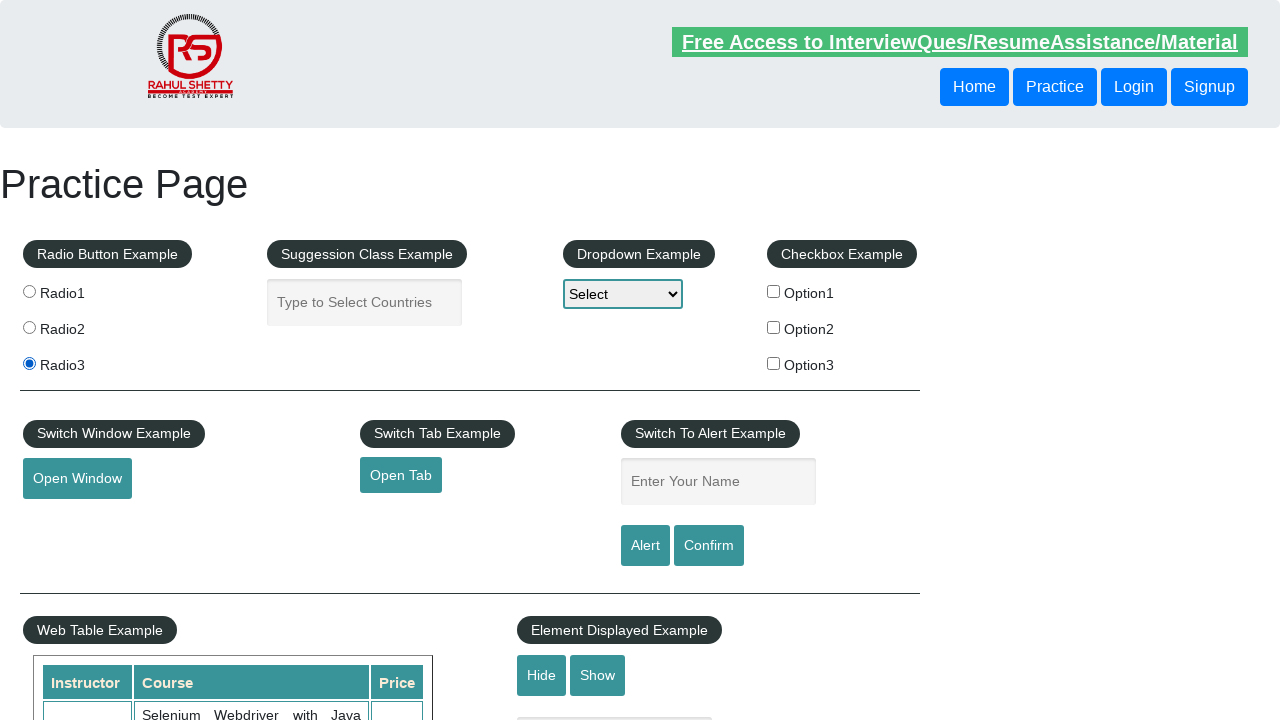

Verified third radio button is checked
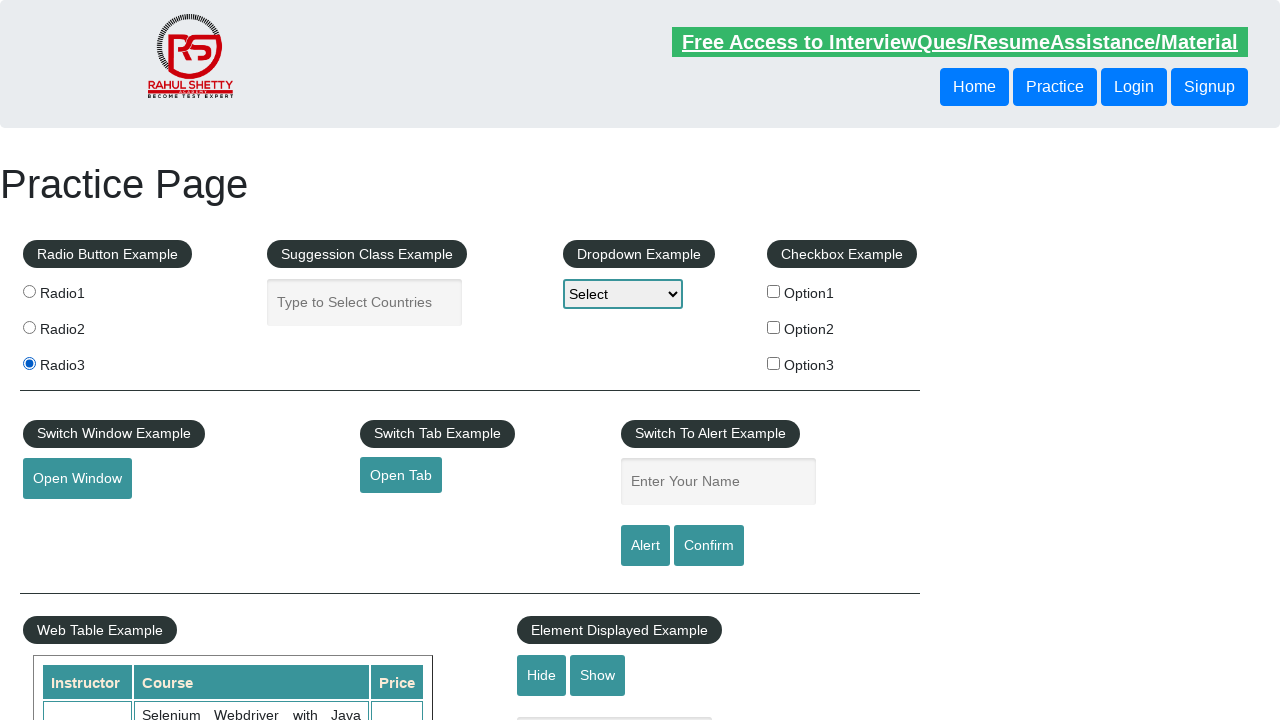

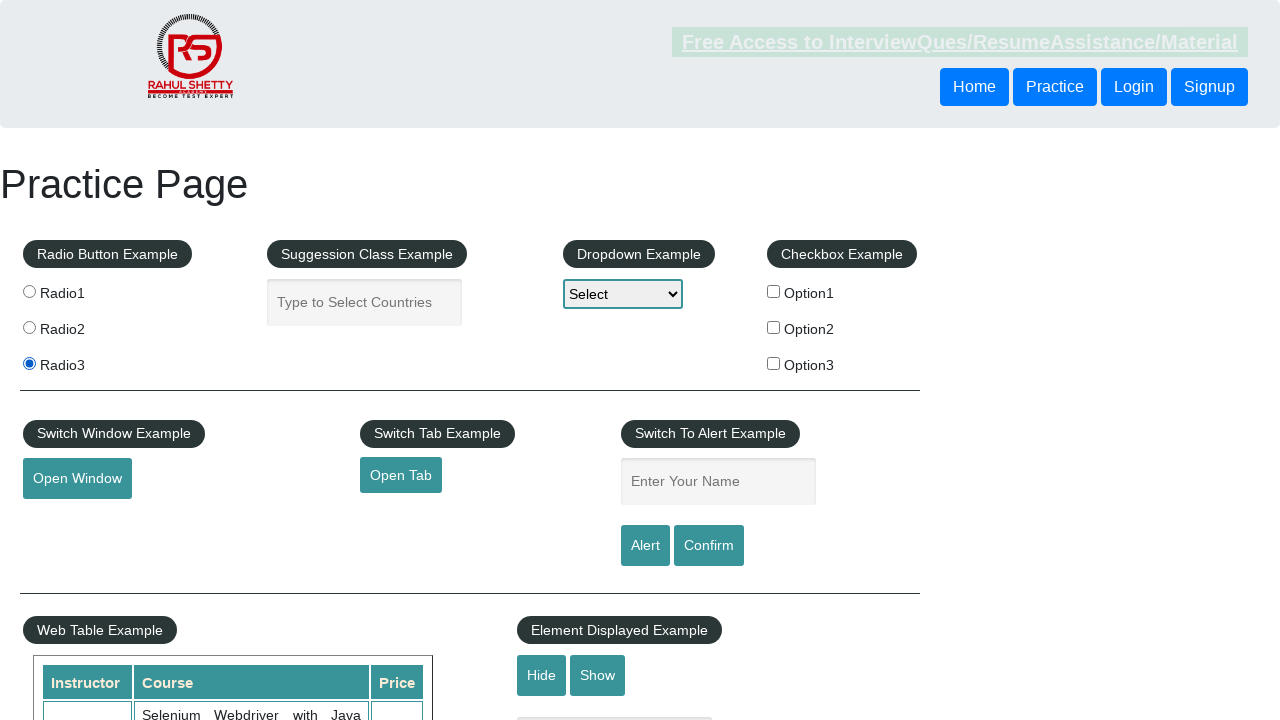